Tests invalid triangle detection by entering side values (1, 3, 4) that cannot form a valid triangle and verifying the error message

Starting URL: https://testpages.eviltester.com/styled/apps/triangle/triangle001.html

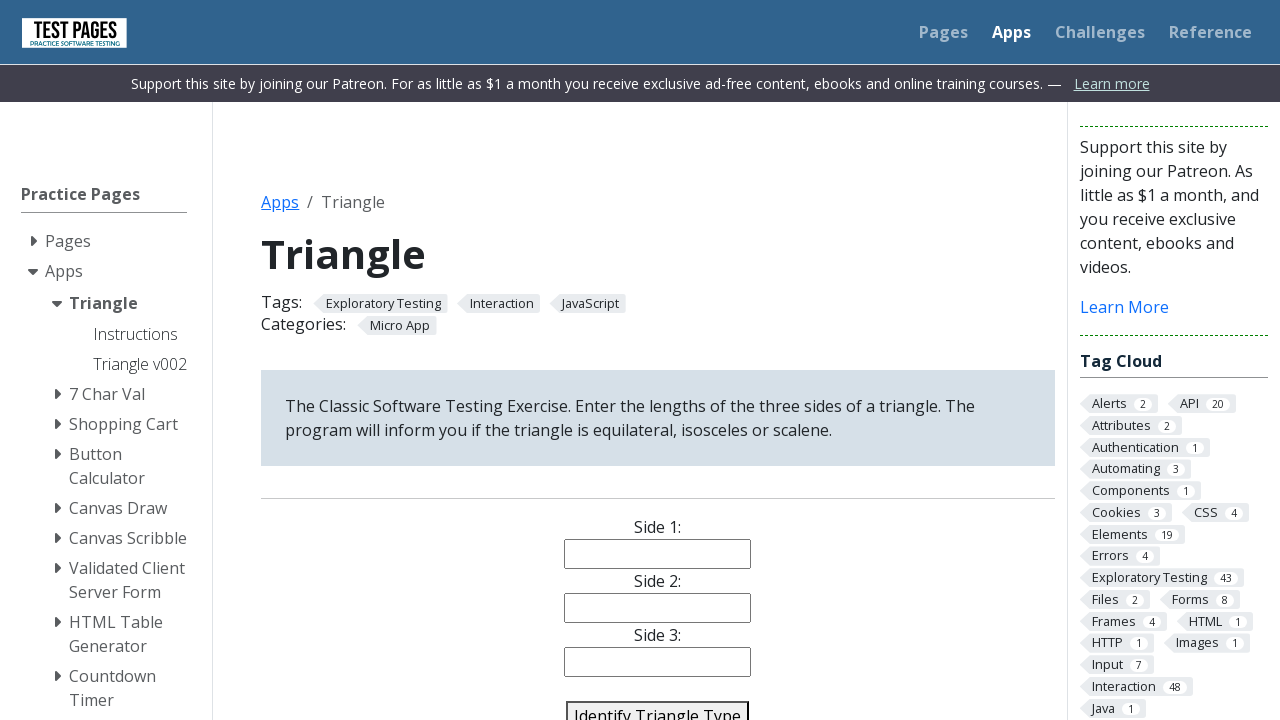

Cleared side 1 input field on #side1
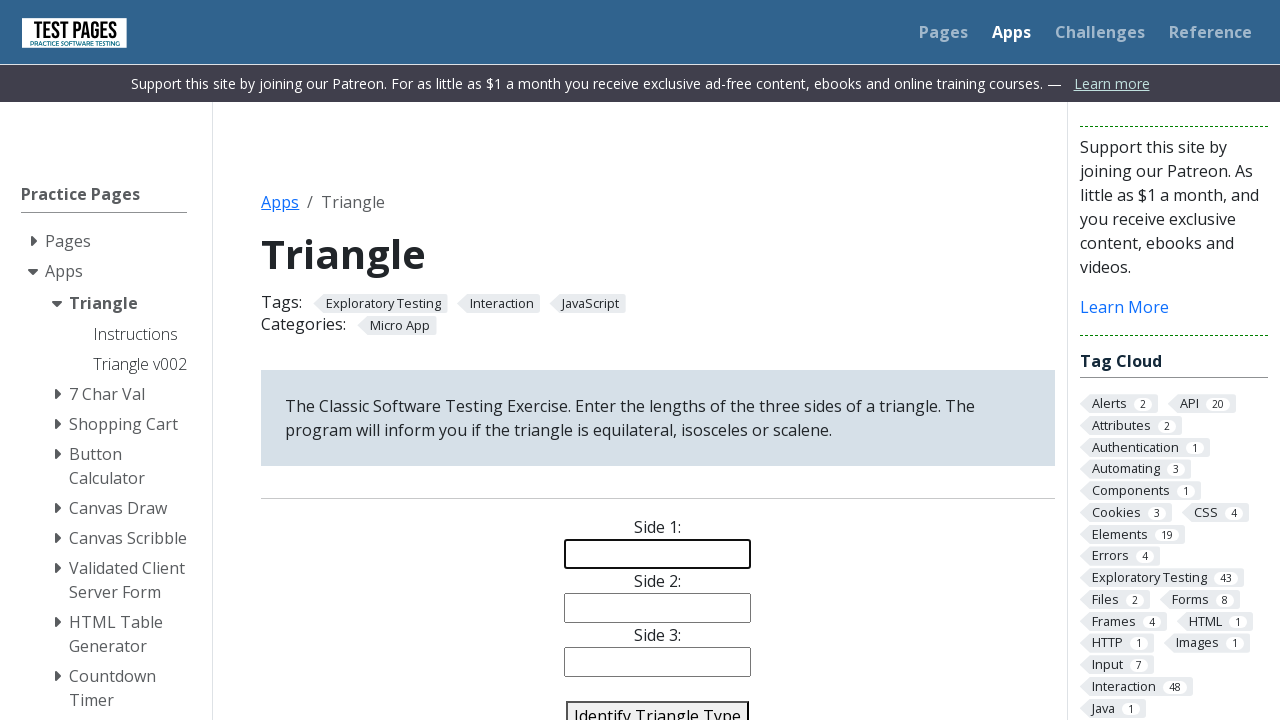

Cleared side 2 input field on #side2
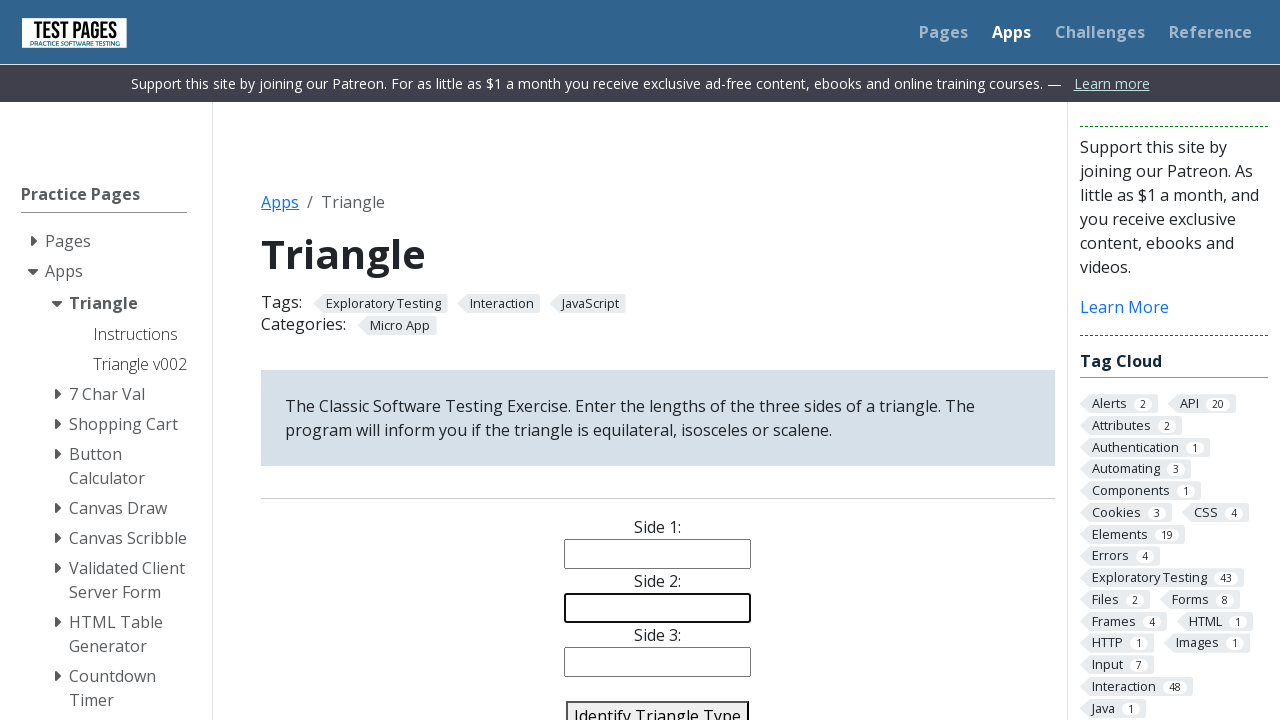

Cleared side 3 input field on #side3
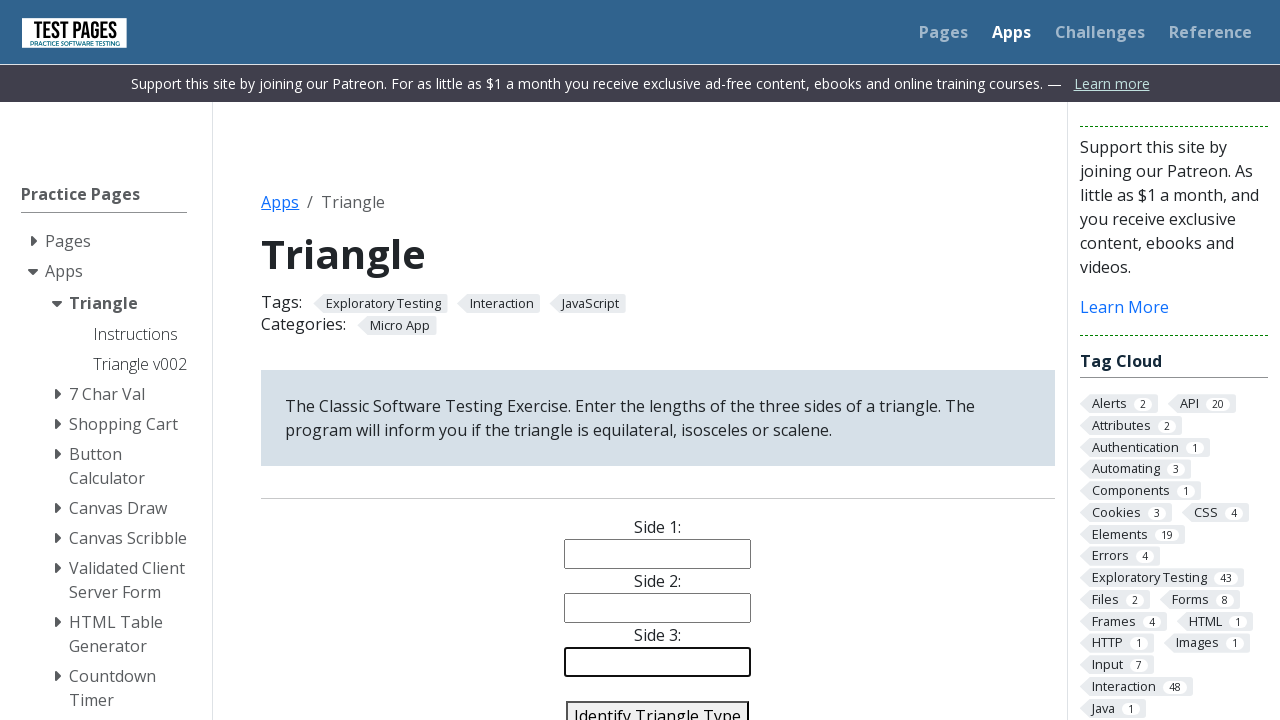

Entered value 1 for side 1 on #side1
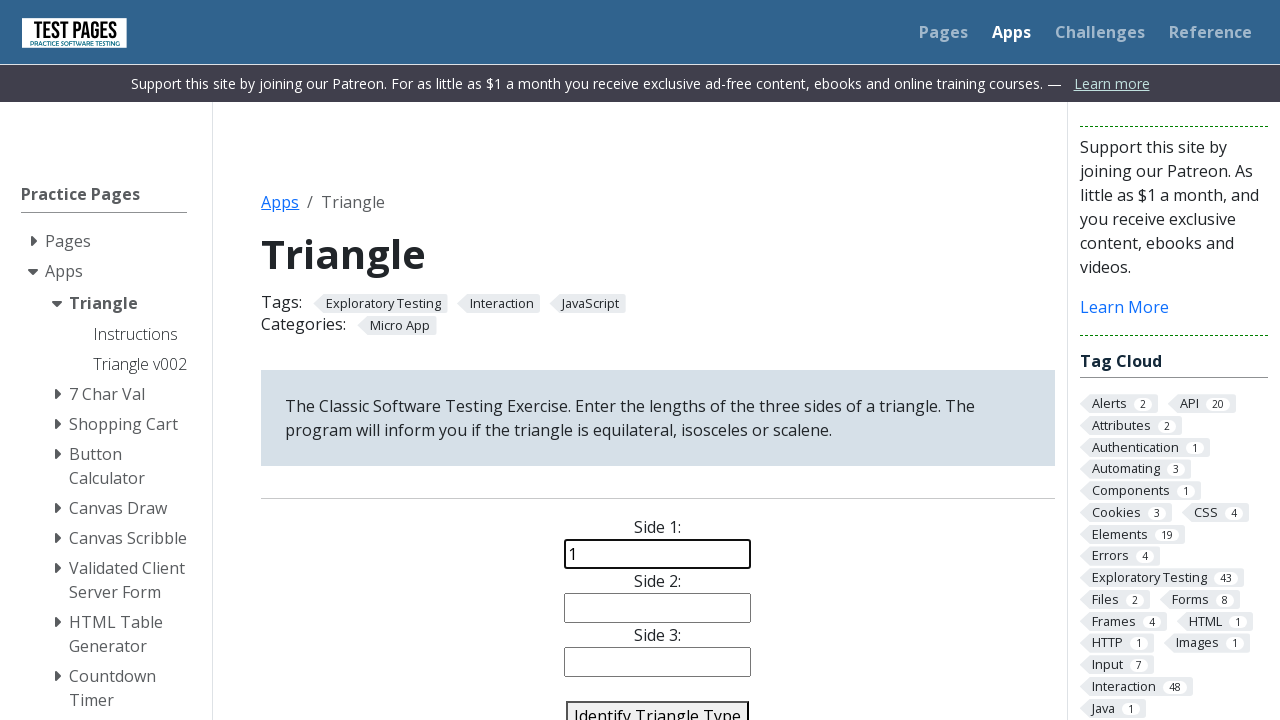

Entered value 3 for side 2 on #side2
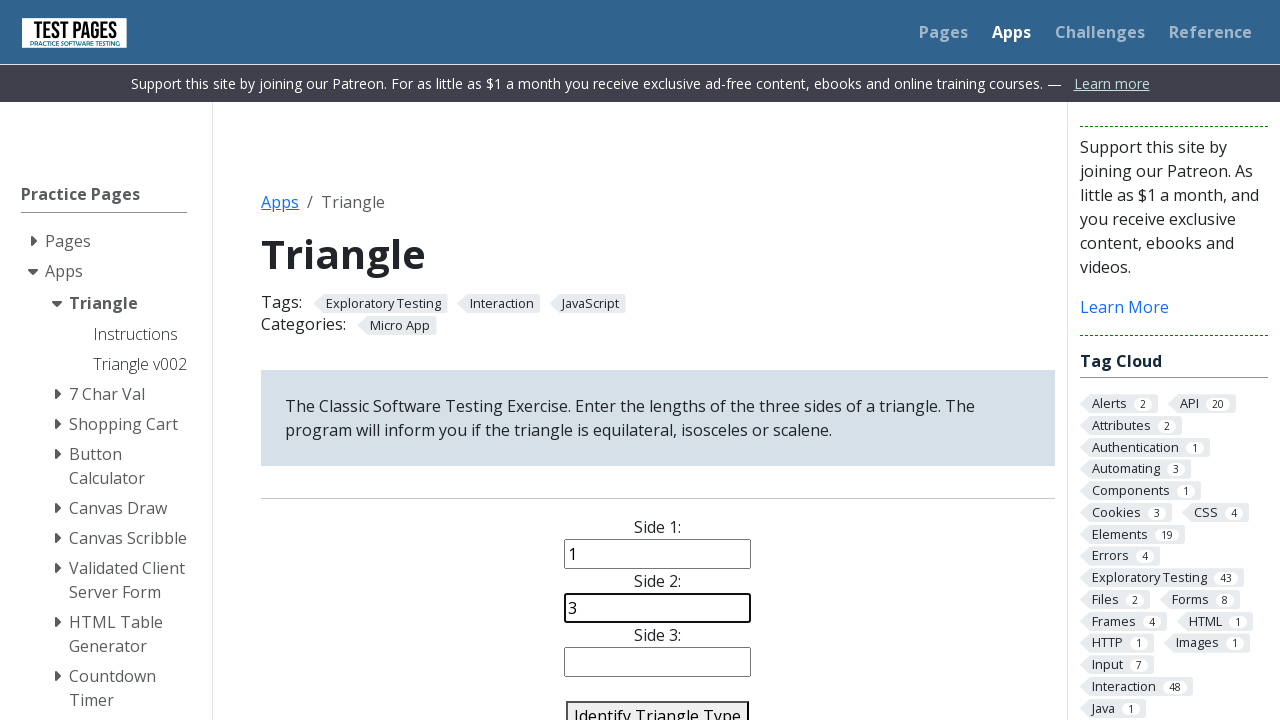

Entered value 4 for side 3 (invalid triangle) on #side3
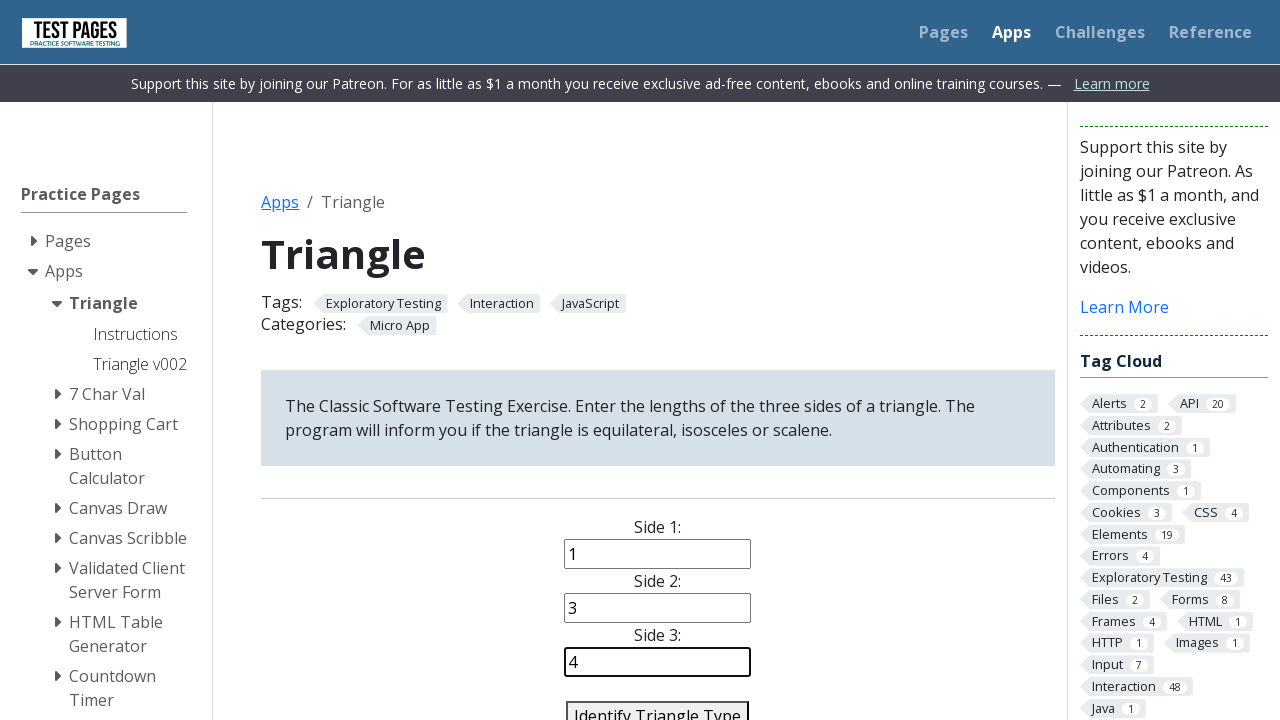

Clicked calculate button to identify triangle at (658, 705) on #identify-triangle-action
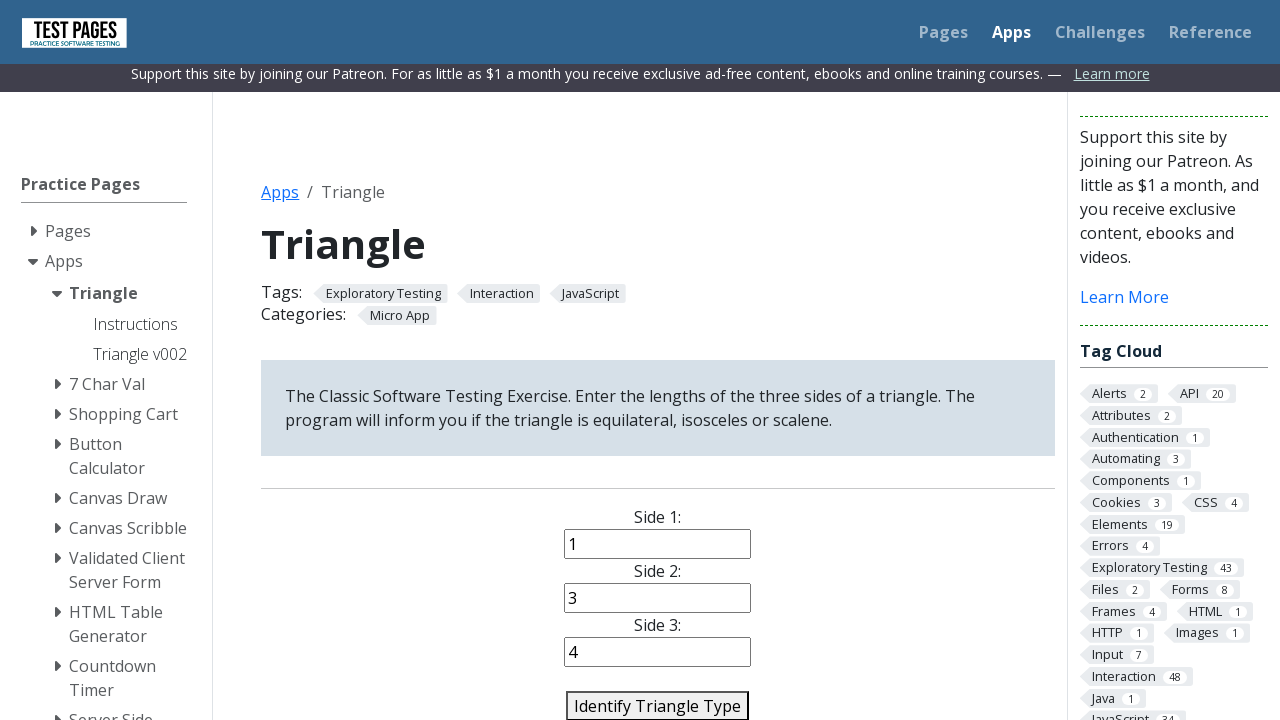

Triangle result element loaded
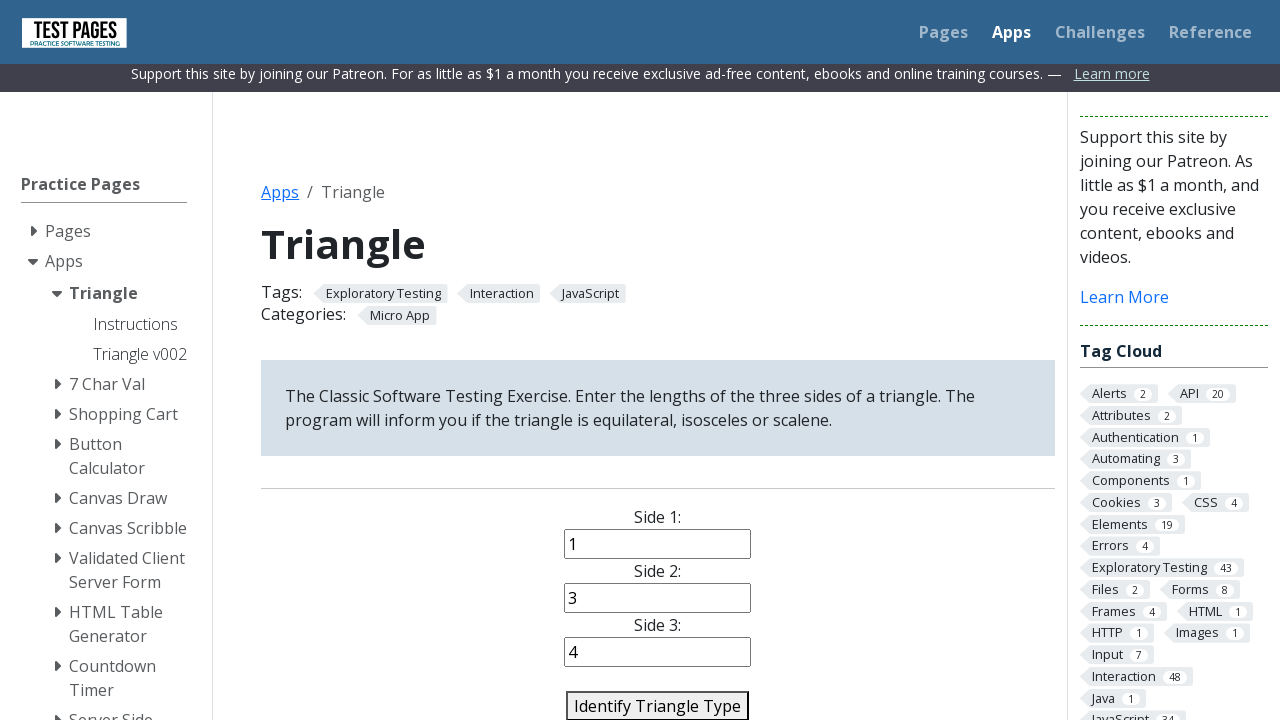

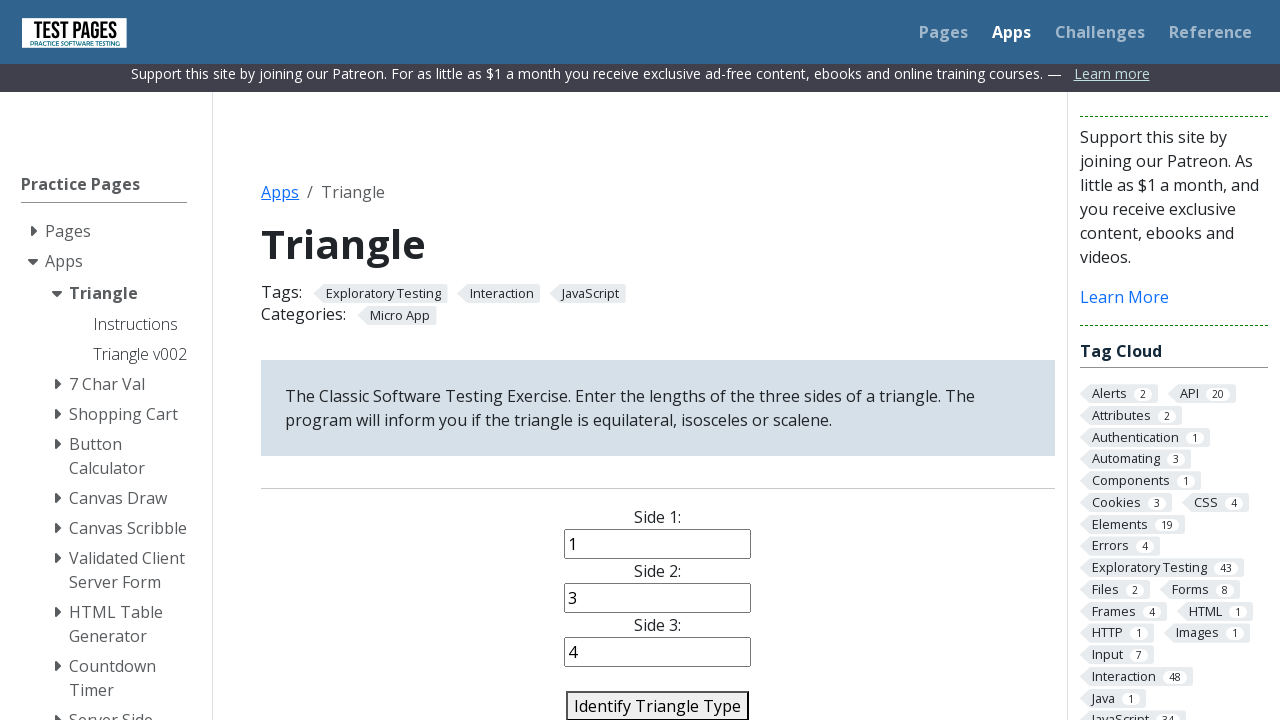